Tests JavaScript prompt alert functionality by clicking to trigger a prompt alert, entering text into the prompt, and accepting it.

Starting URL: http://demo.automationtesting.in/Alerts.html

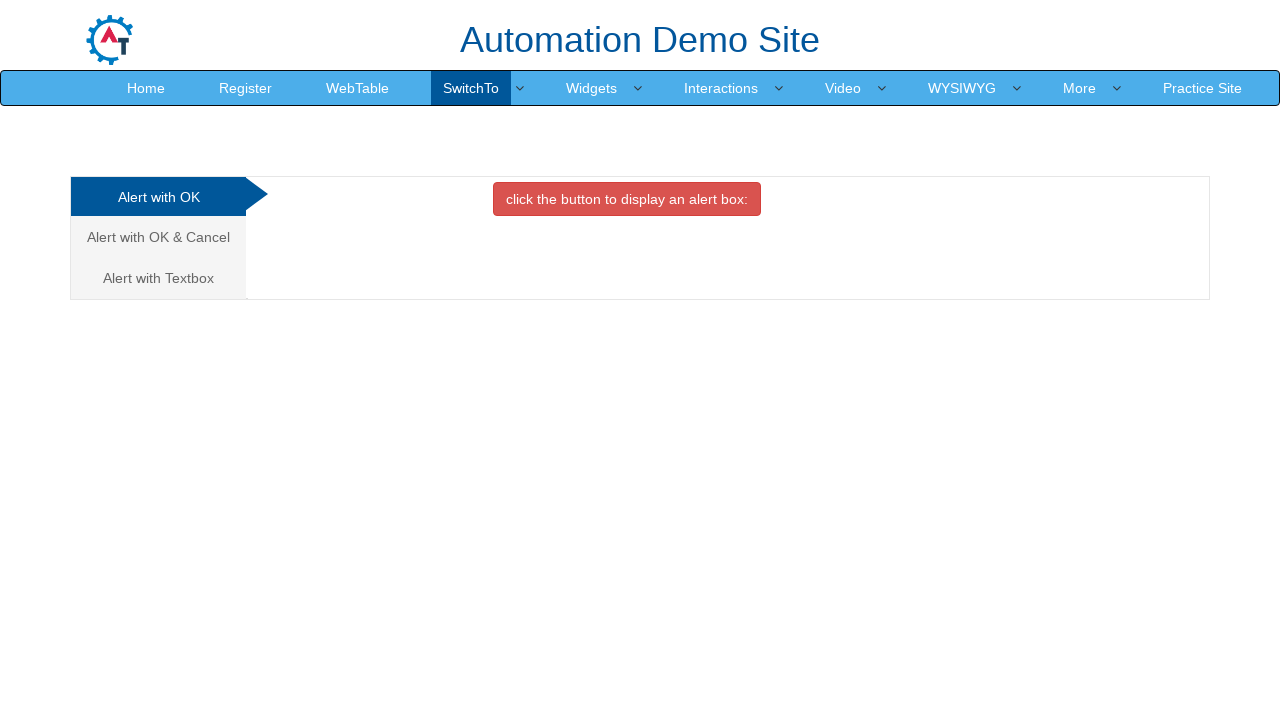

Clicked on 'Alert with Textbox' link/tab at (158, 278) on text=Alert with Textbox
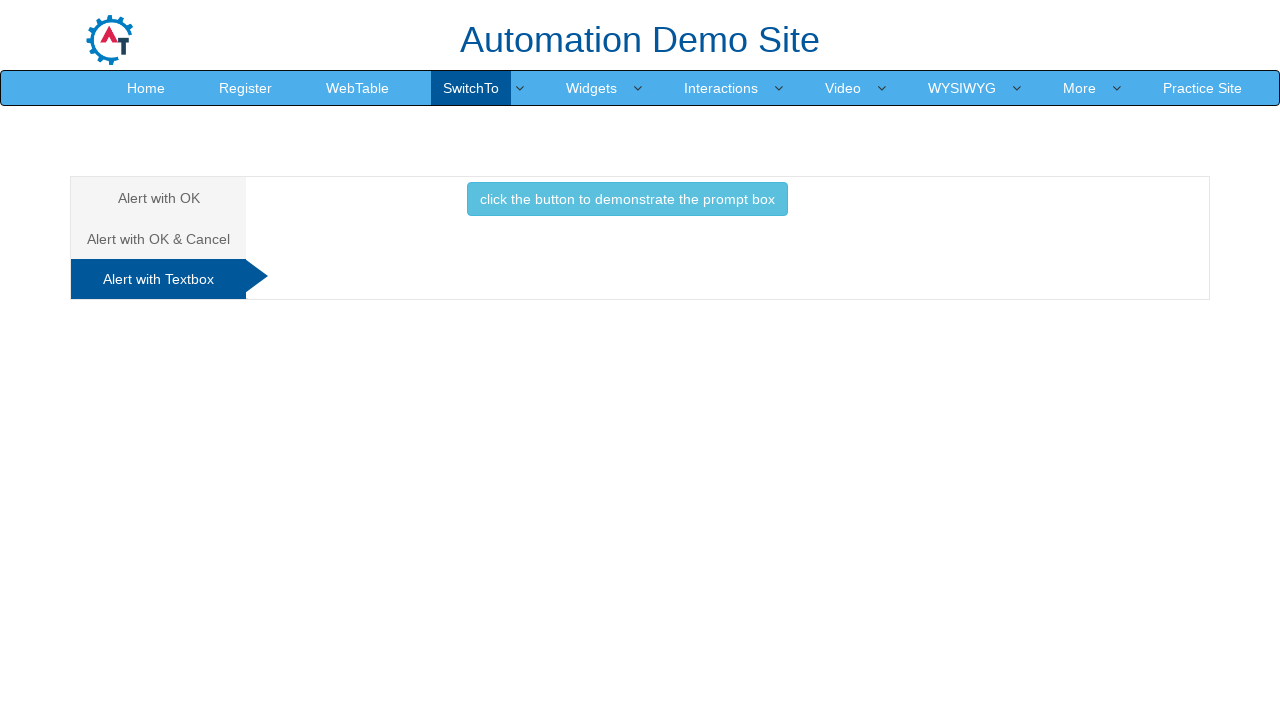

Waited for page to be ready
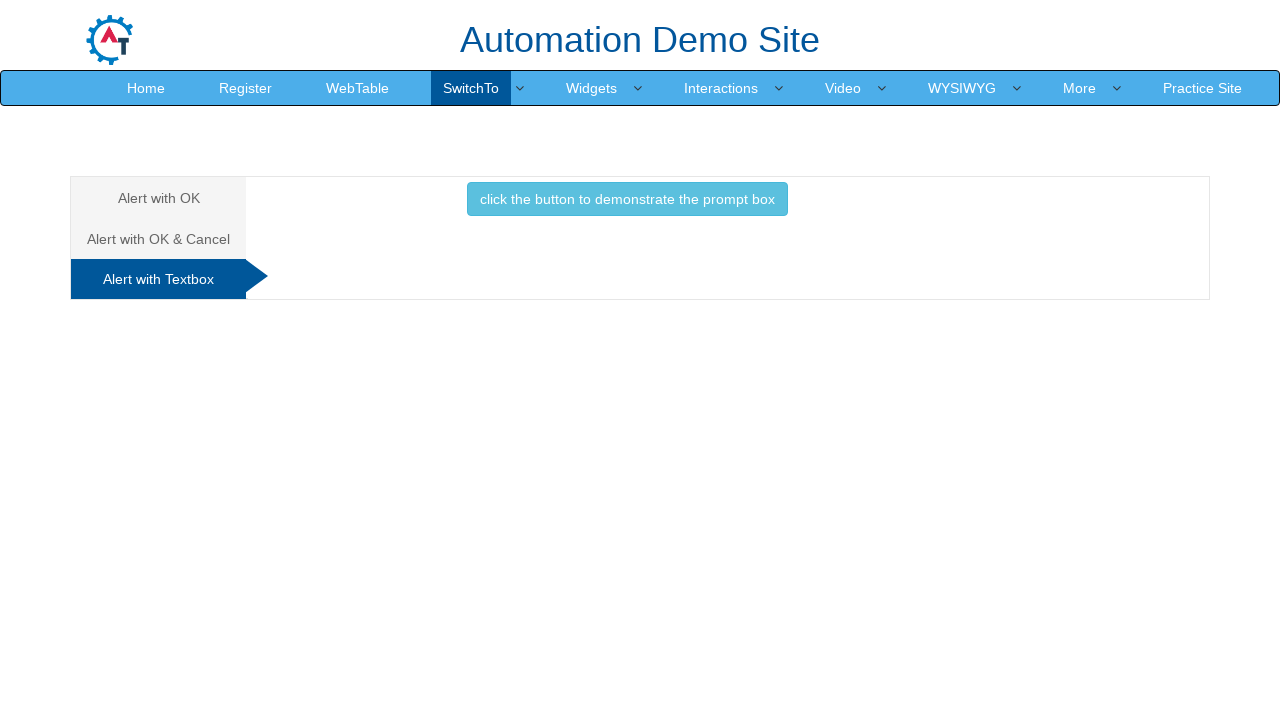

Set up dialog handler for prompt alert
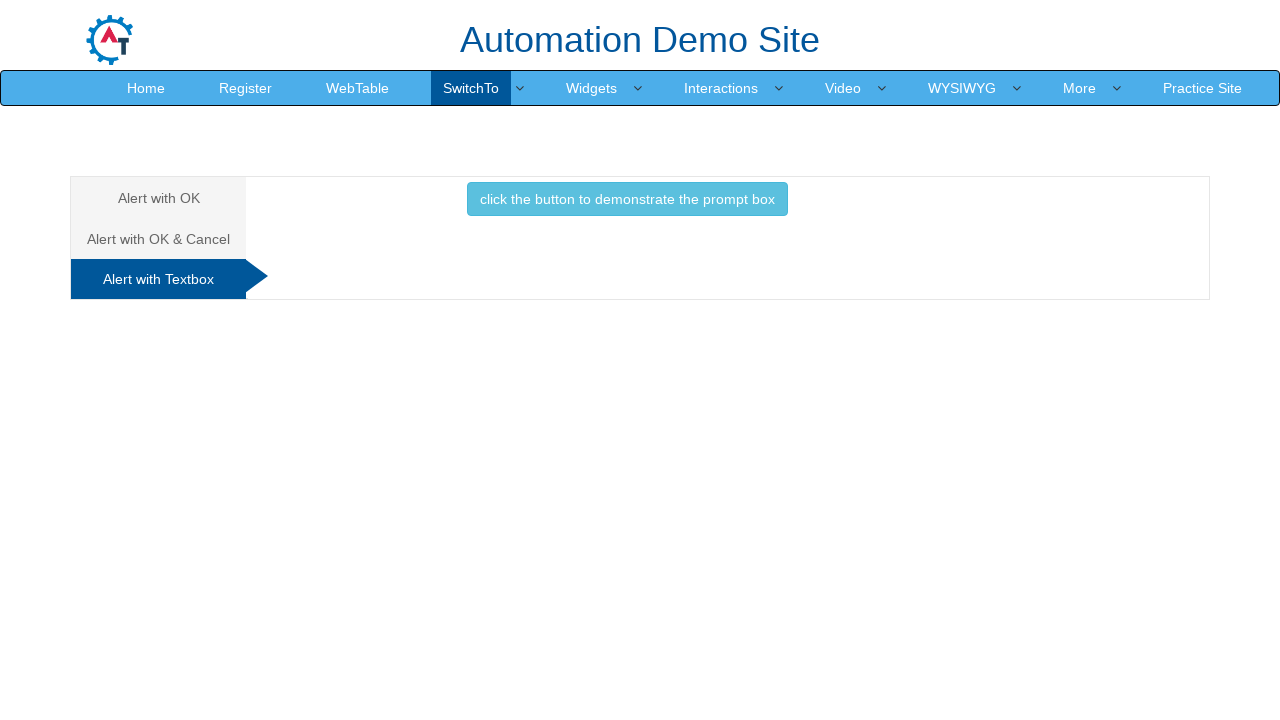

Clicked button to trigger prompt alert at (627, 199) on button.btn.btn-info
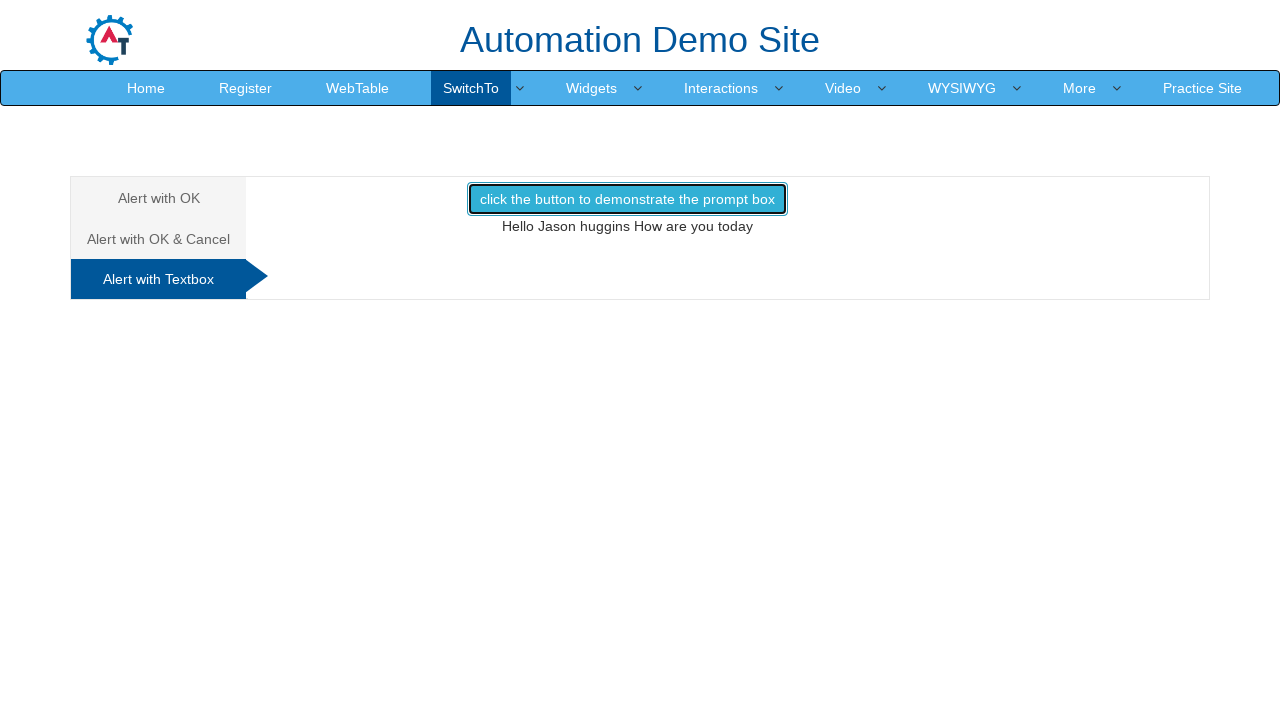

Waited for dialog to be handled
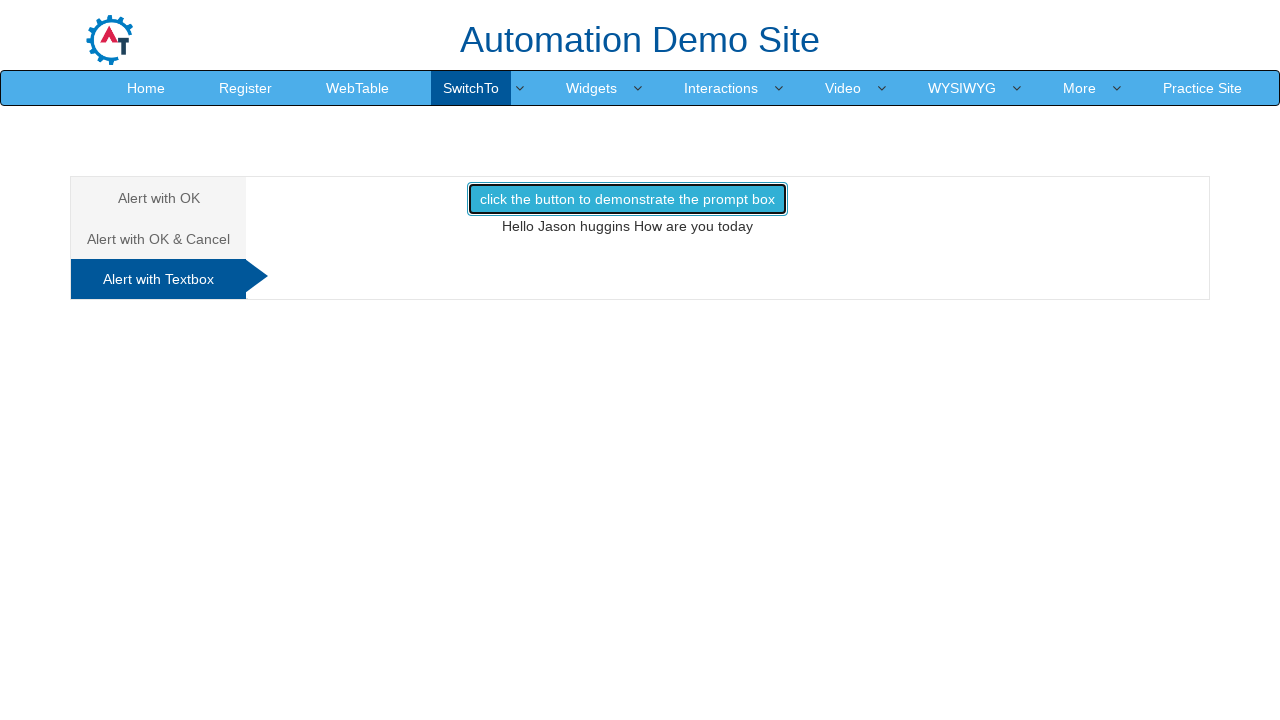

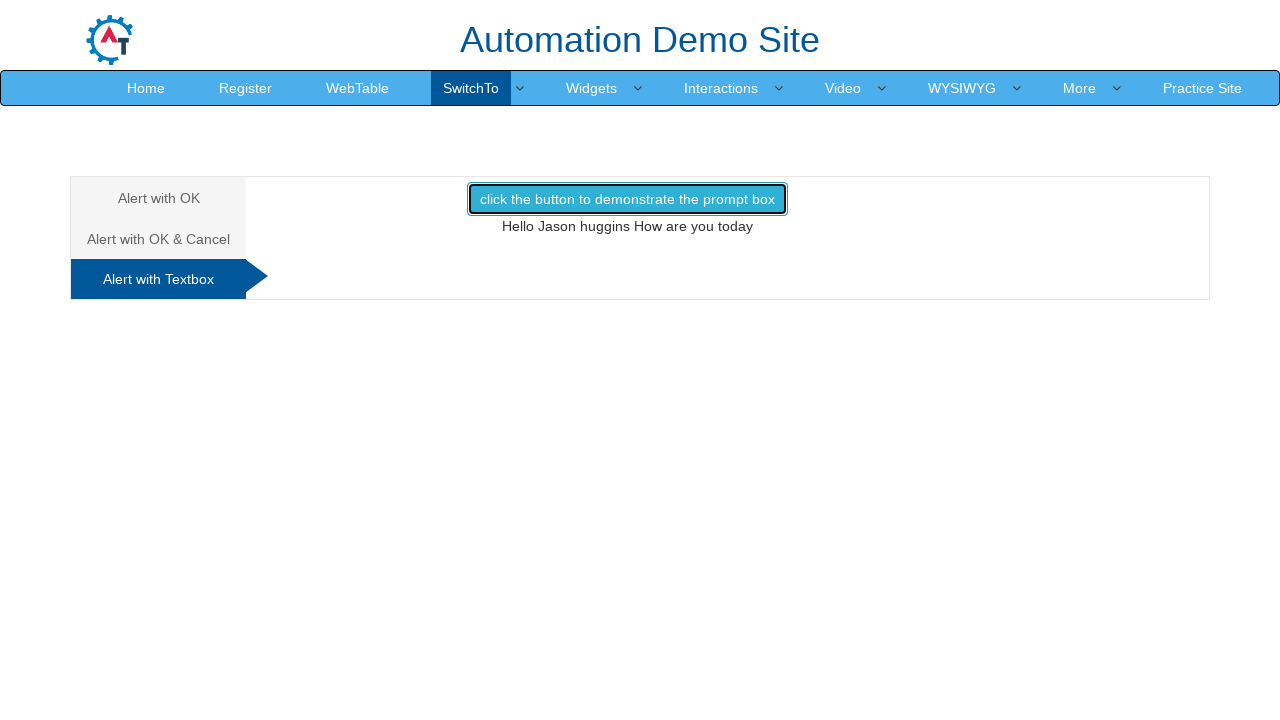